Tests that Clear completed button is hidden when no items are completed

Starting URL: https://demo.playwright.dev/todomvc

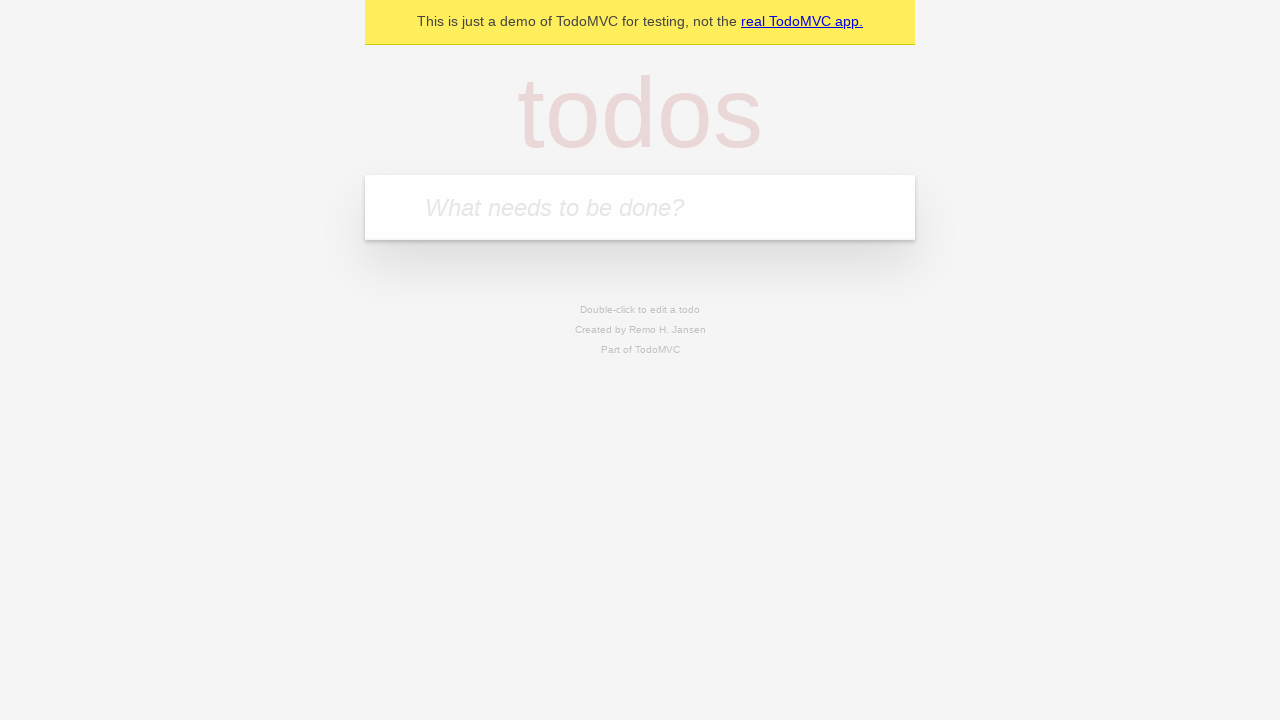

Filled todo input with 'buy some cheese' on internal:attr=[placeholder="What needs to be done?"i]
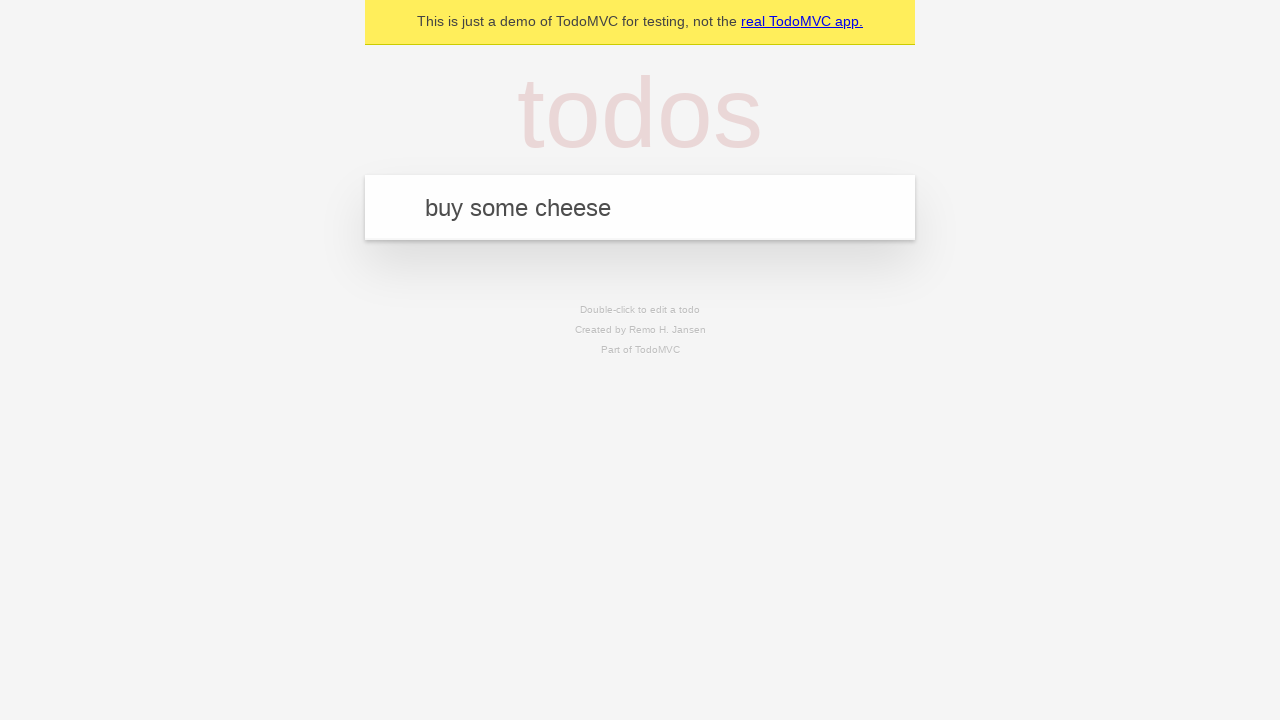

Pressed Enter to add first todo item on internal:attr=[placeholder="What needs to be done?"i]
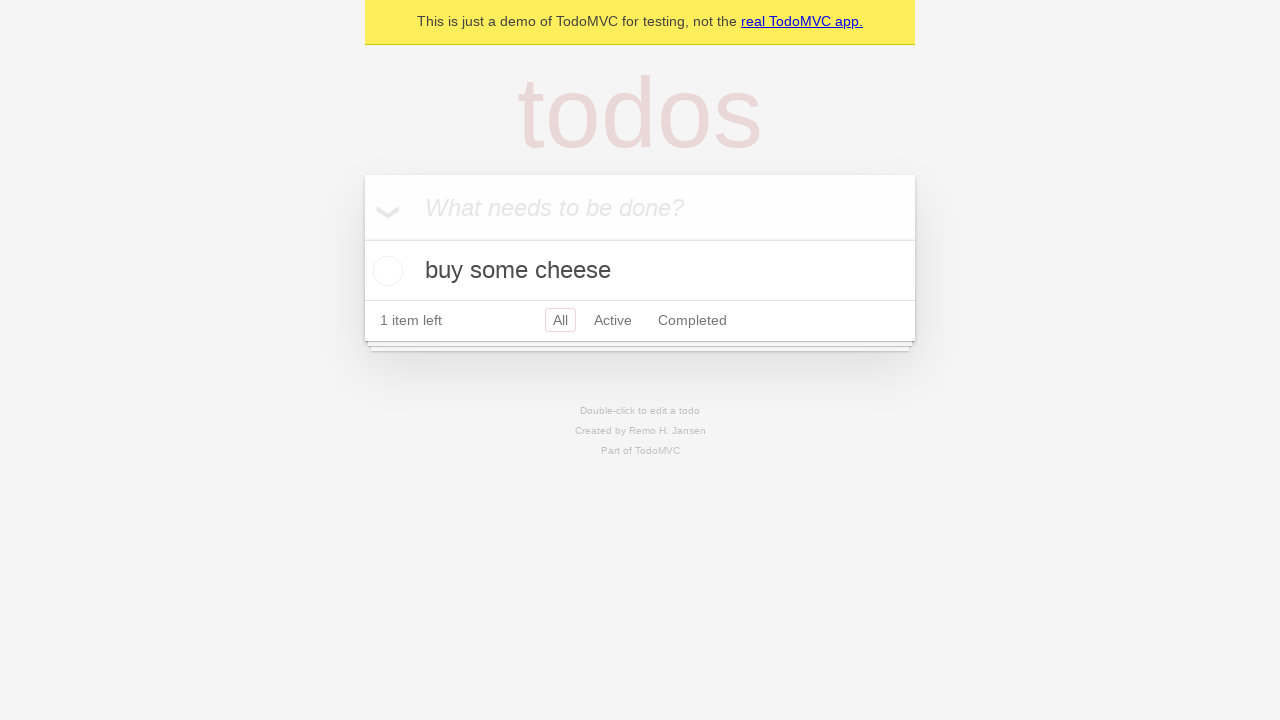

Filled todo input with 'feed the cat' on internal:attr=[placeholder="What needs to be done?"i]
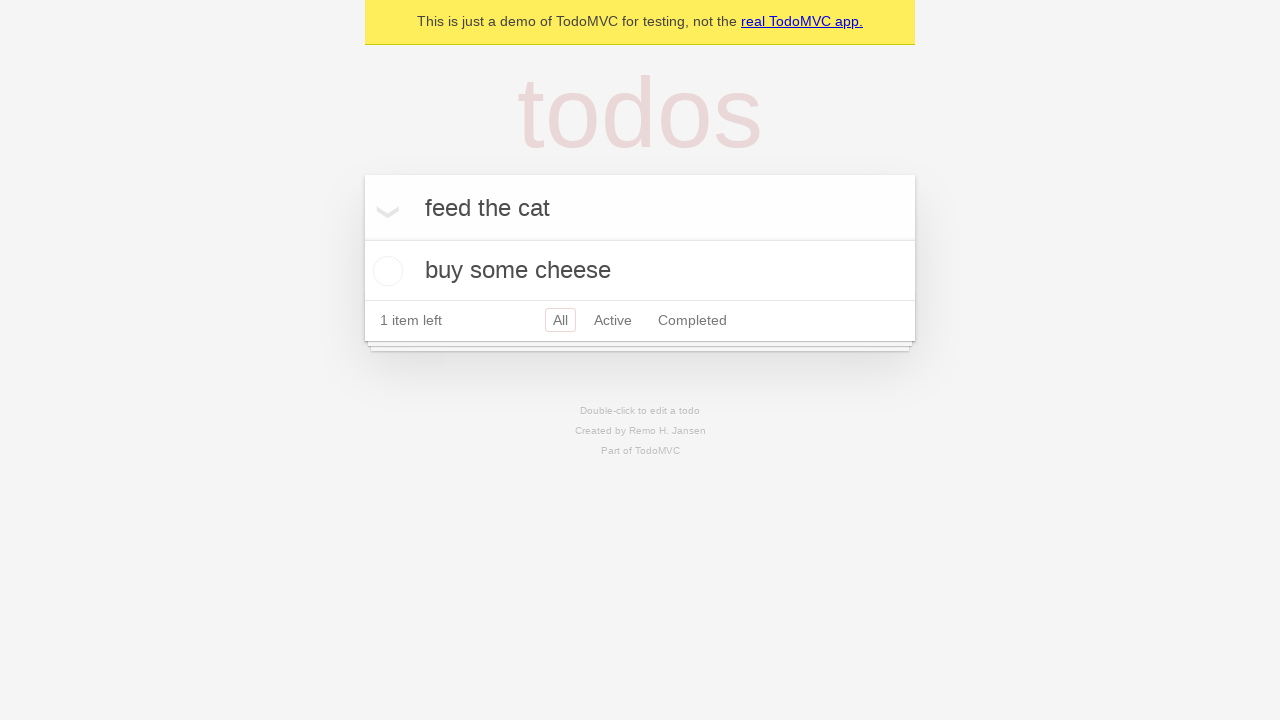

Pressed Enter to add second todo item on internal:attr=[placeholder="What needs to be done?"i]
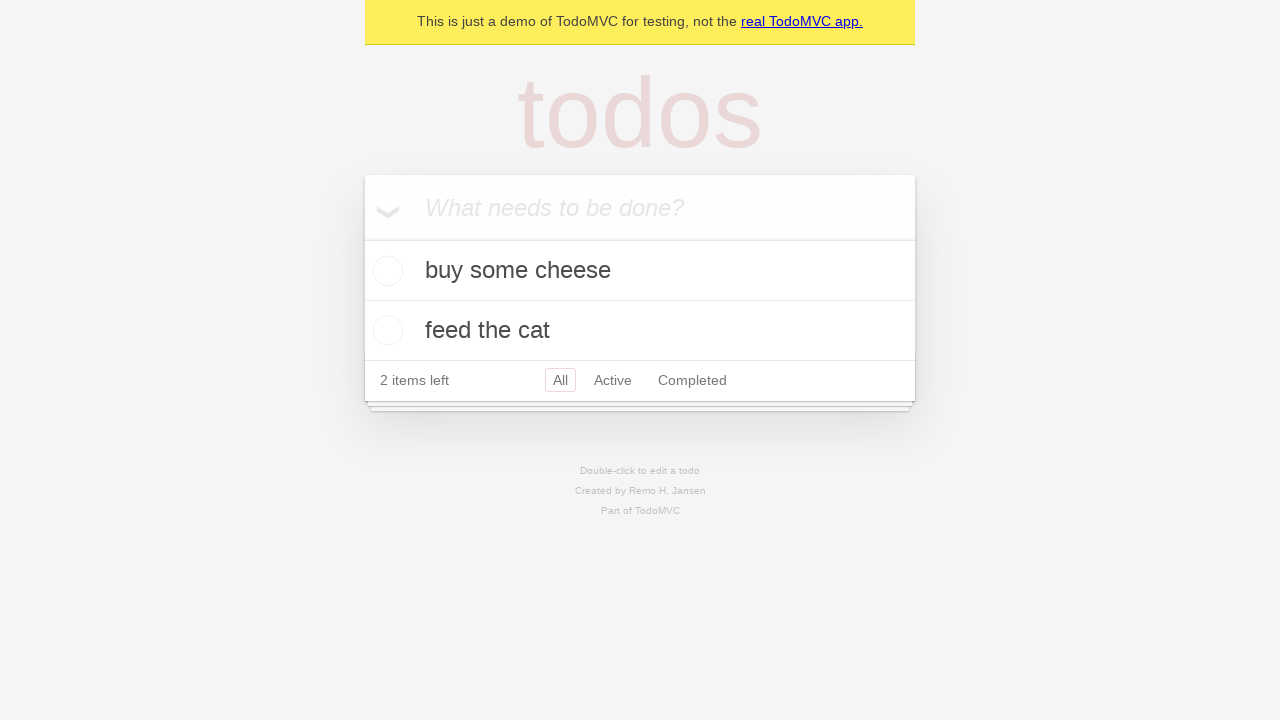

Filled todo input with 'book a doctors appointment' on internal:attr=[placeholder="What needs to be done?"i]
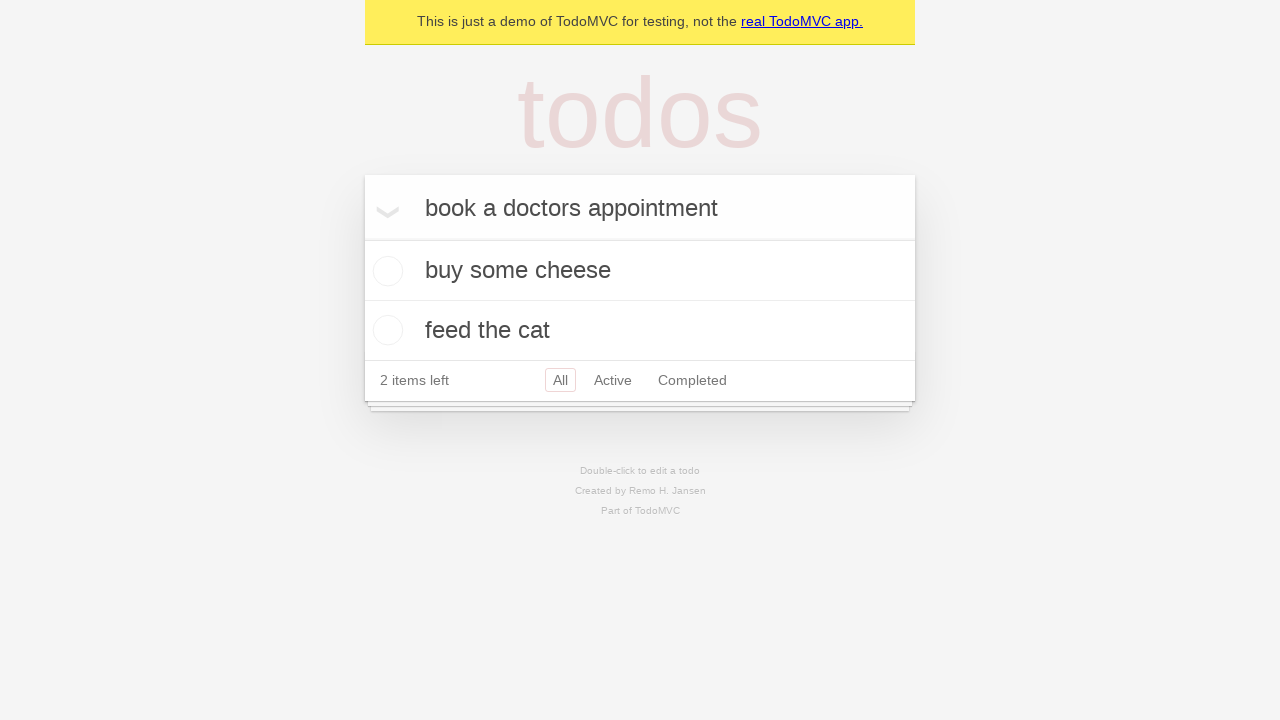

Pressed Enter to add third todo item on internal:attr=[placeholder="What needs to be done?"i]
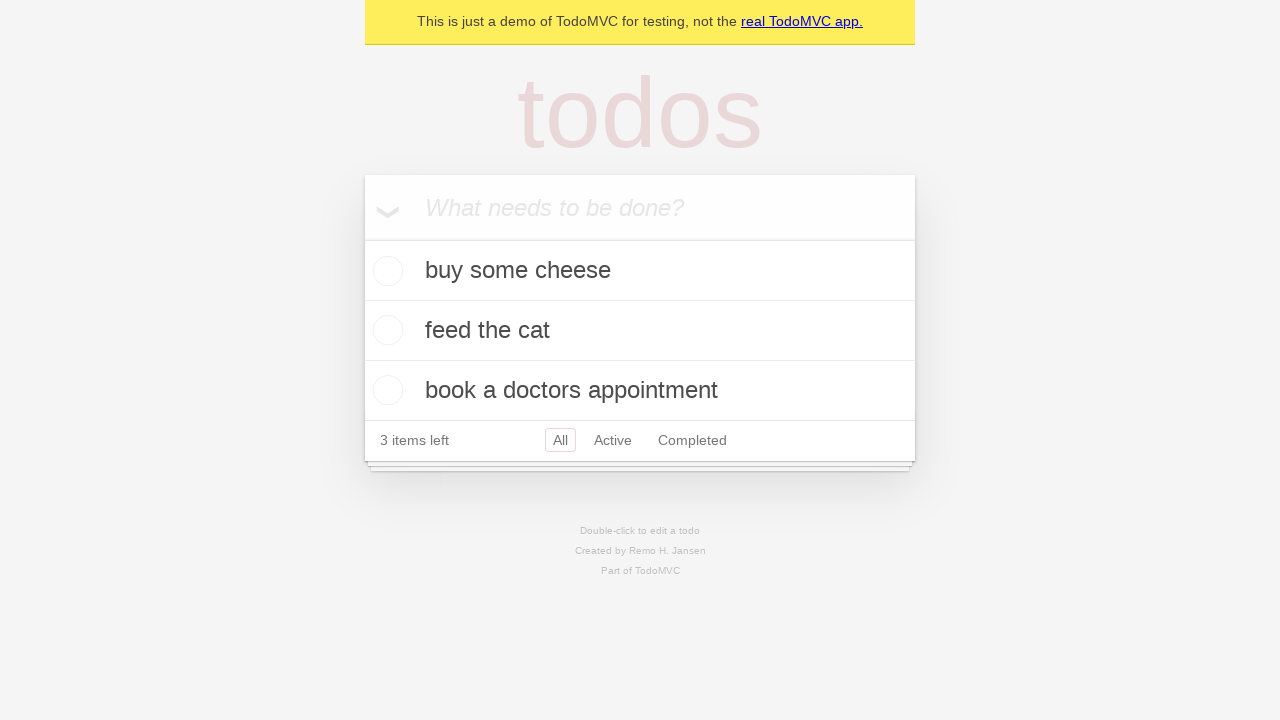

Waited for all 3 todo items to be rendered
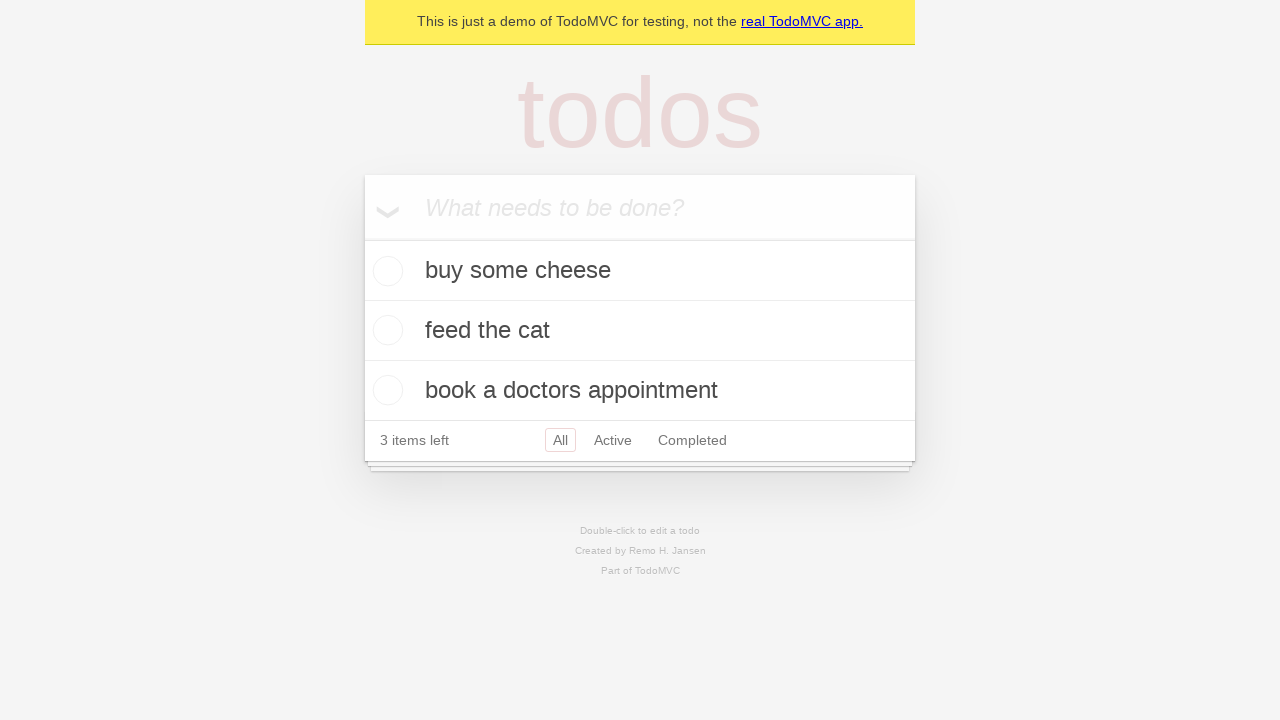

Checked the first todo item as completed at (385, 271) on .todo-list li .toggle >> nth=0
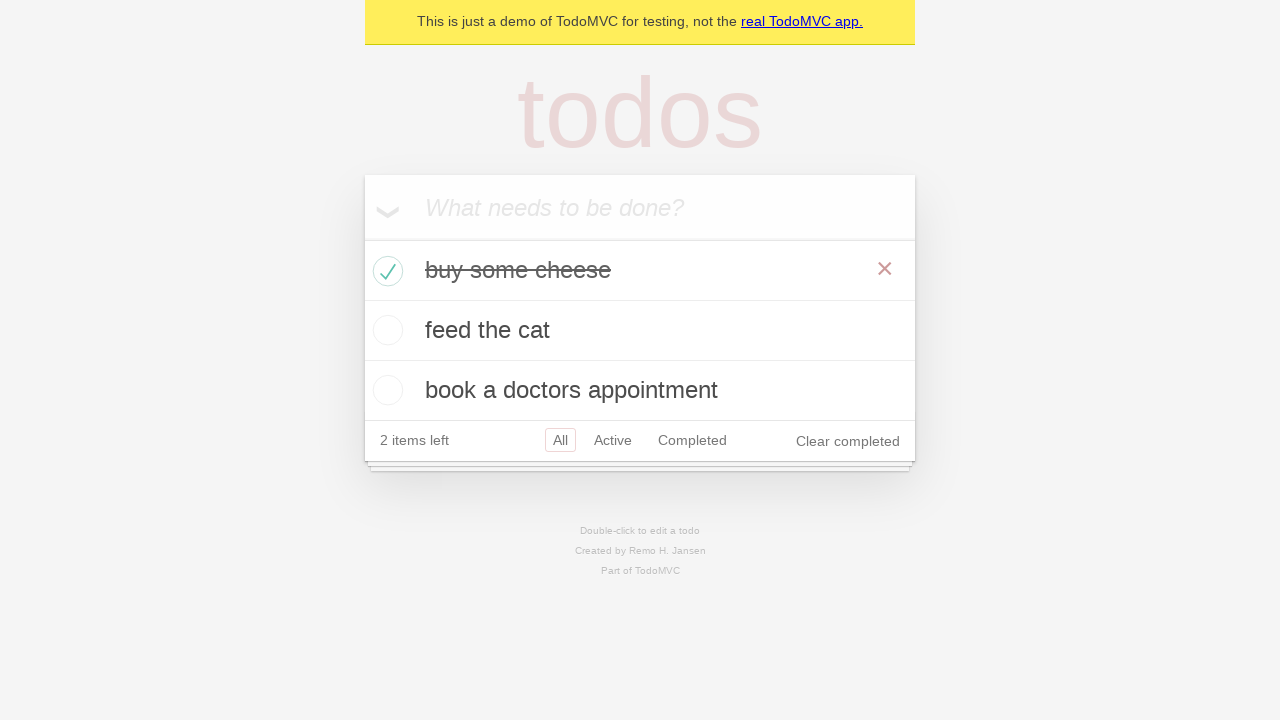

Clicked Clear completed button at (848, 441) on internal:role=button[name="Clear completed"i]
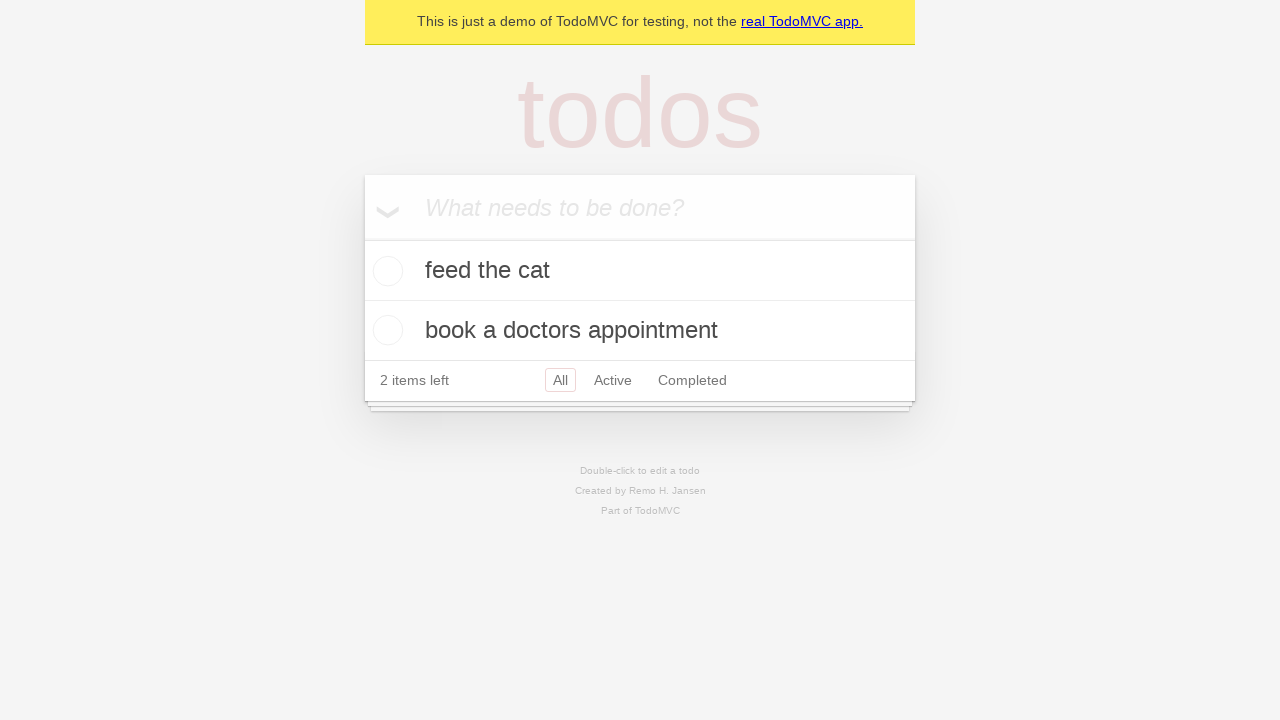

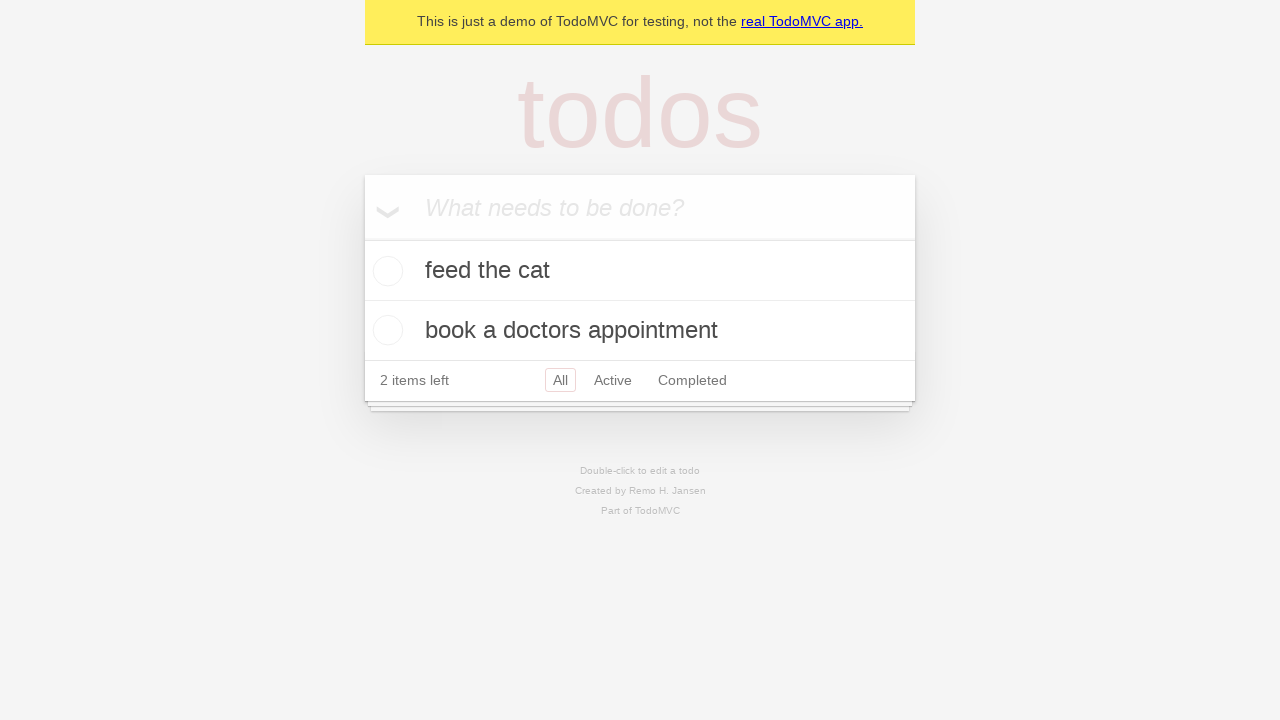